Opens a calendar date picker and prepares to select a specific target date

Starting URL: https://www.hyrtutorials.com/p/calendar-practice.html

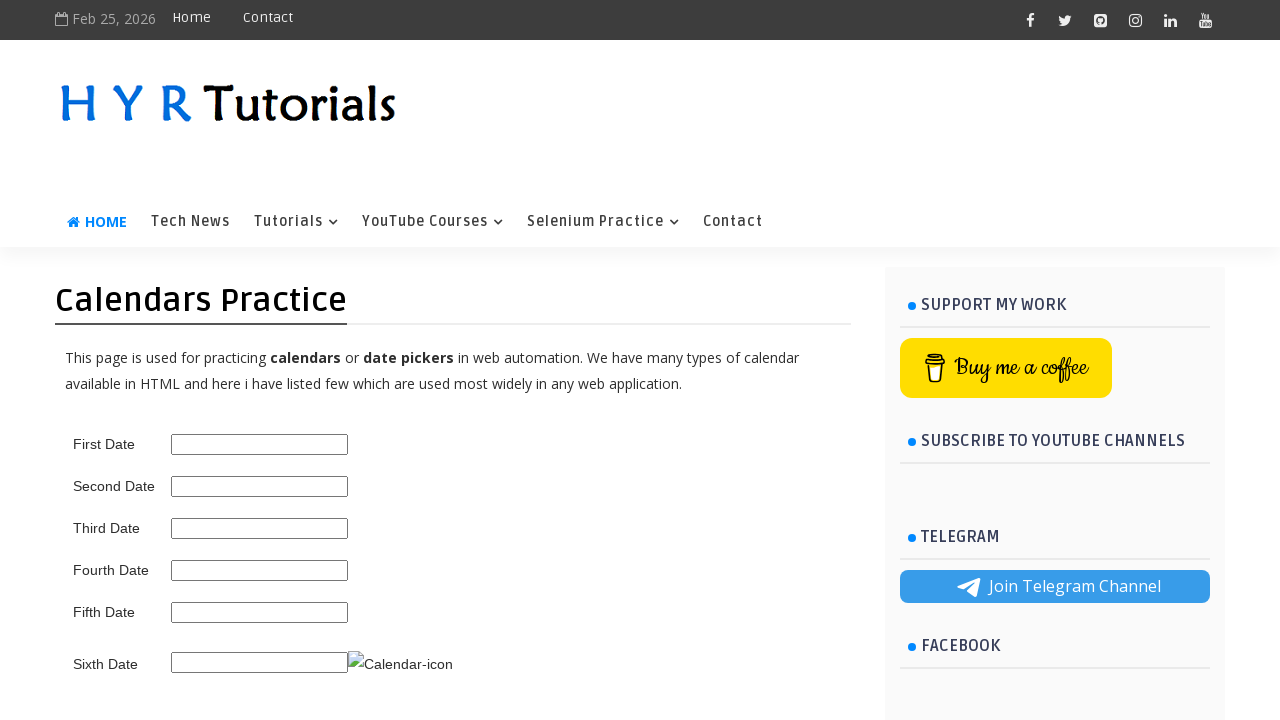

Clicked on first date picker input to open calendar at (260, 444) on input#first_date_picker
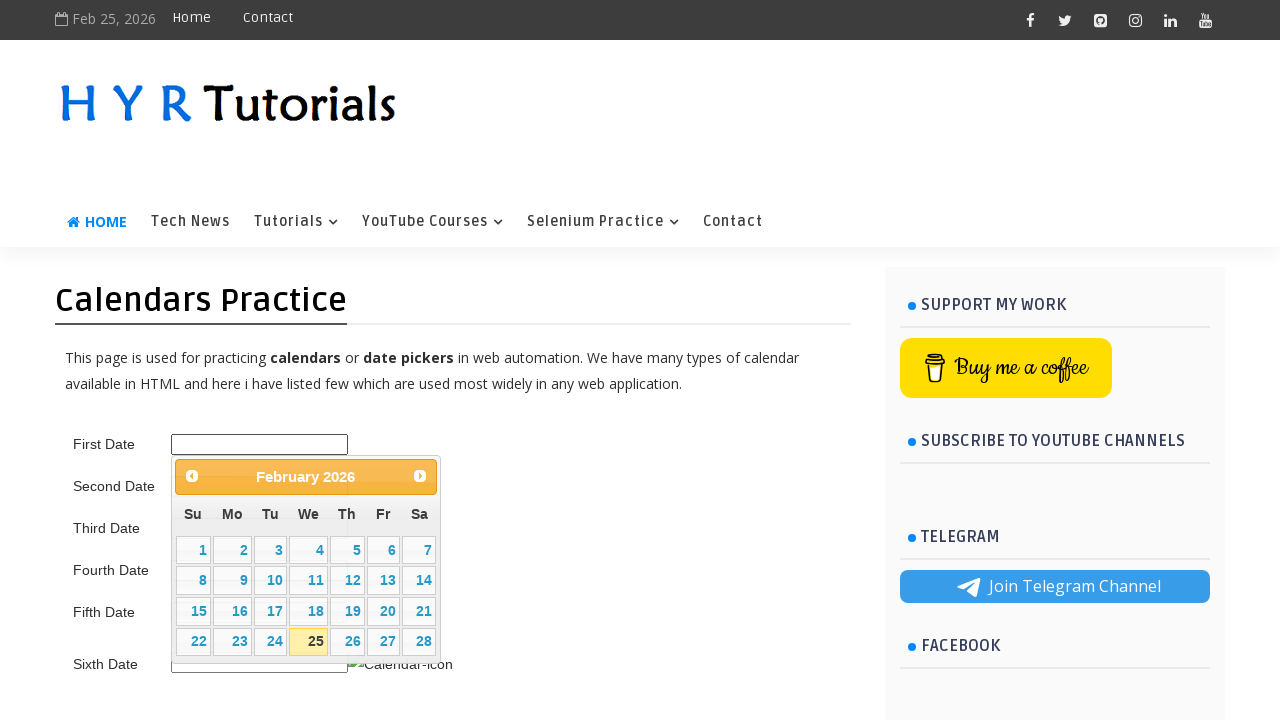

Calendar date picker opened and became visible
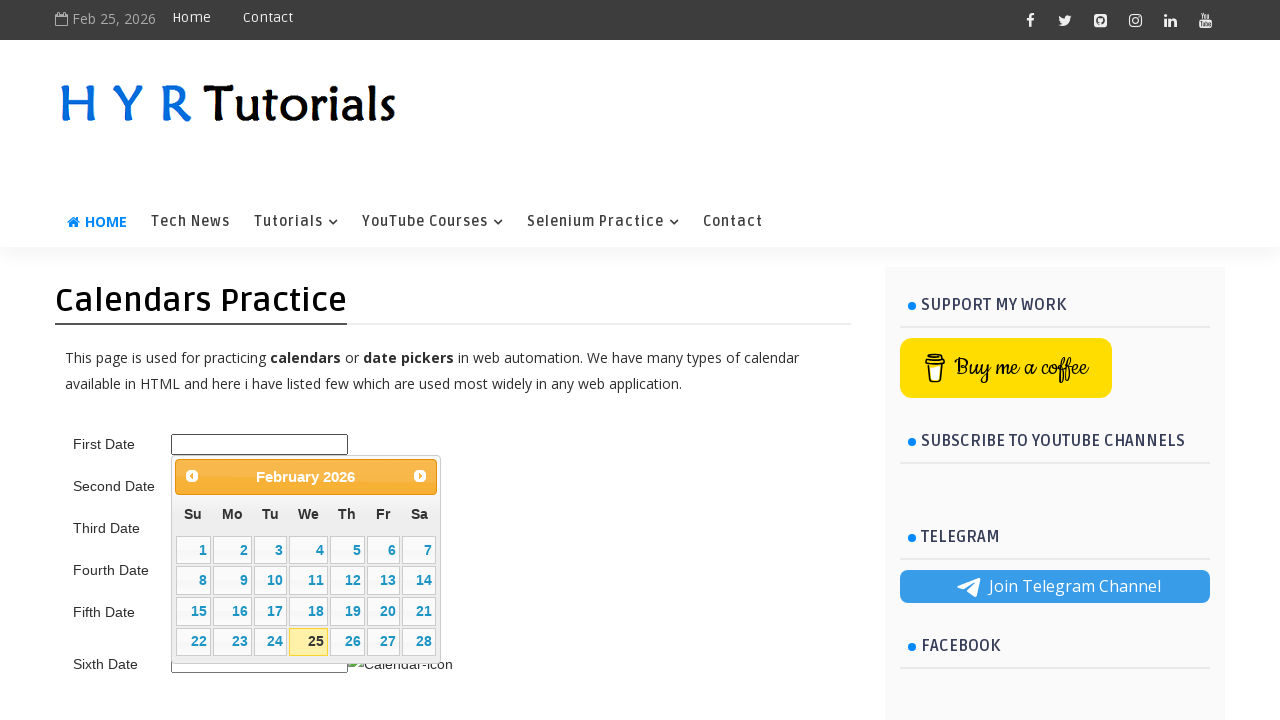

Retrieved current month/year text from calendar: February 2026
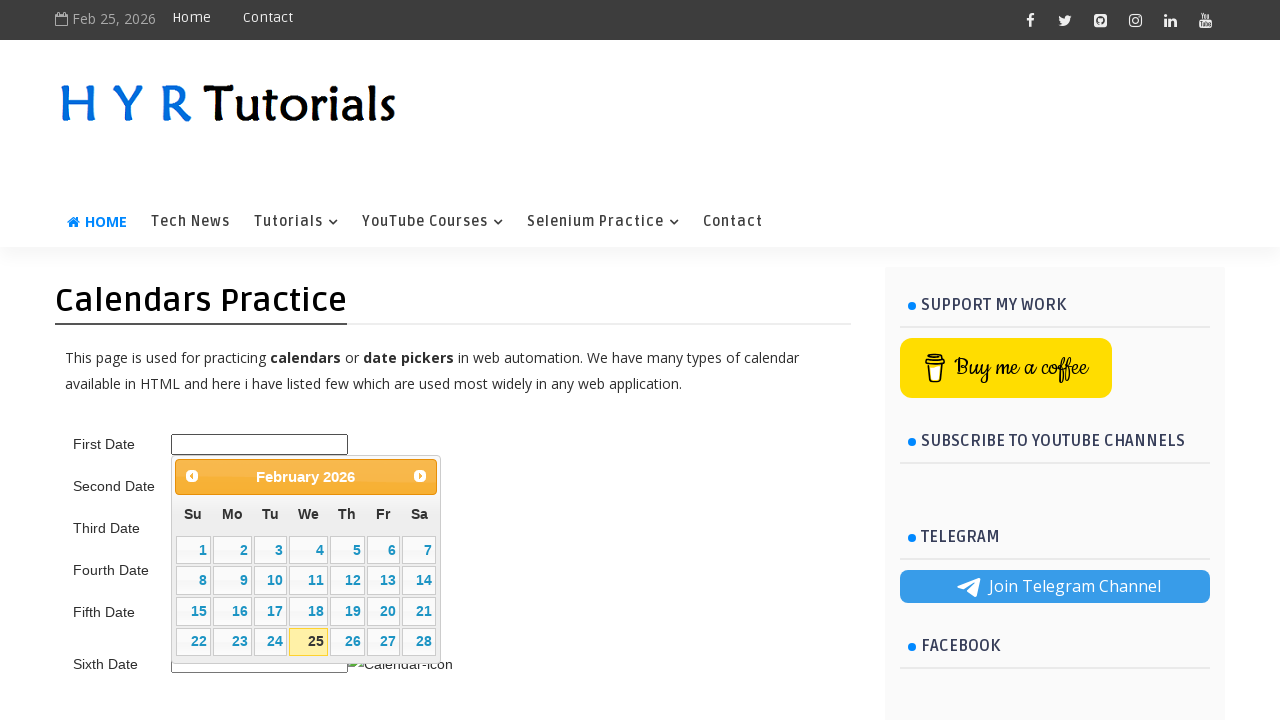

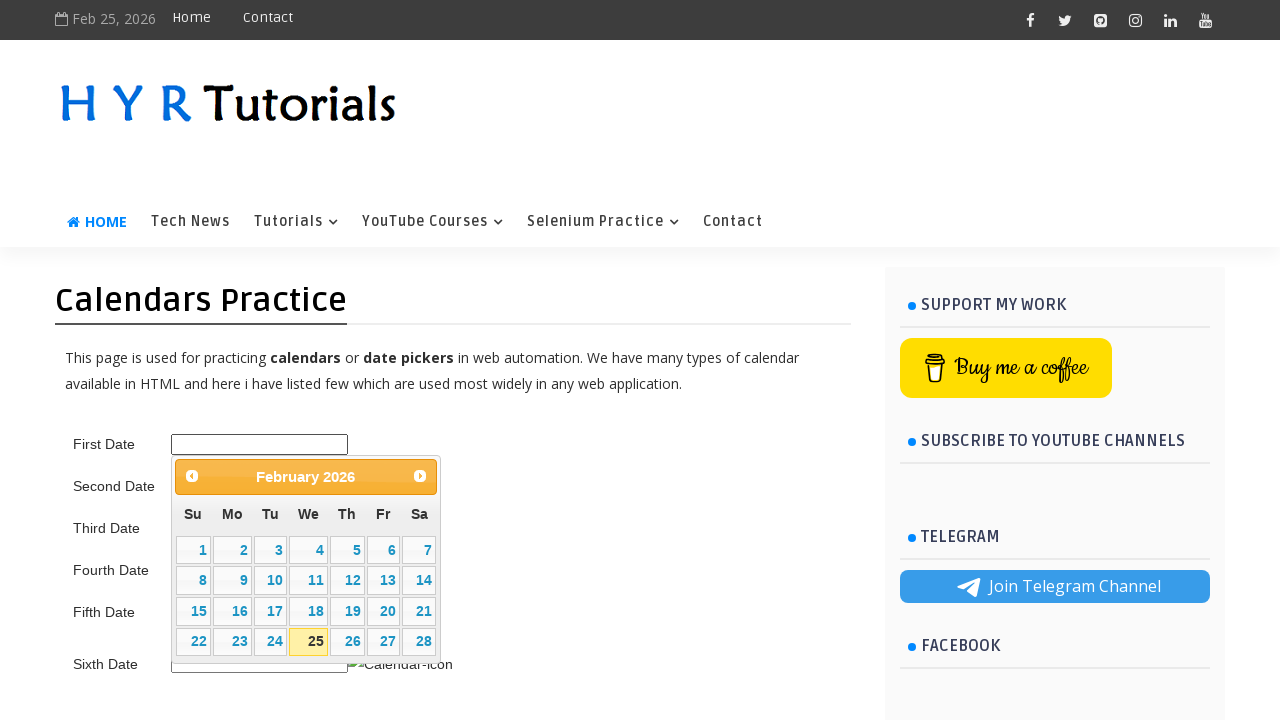